Tests nested iframe navigation on DemoQA by accessing a parent frame and then a child iframe within it.

Starting URL: https://demoqa.com

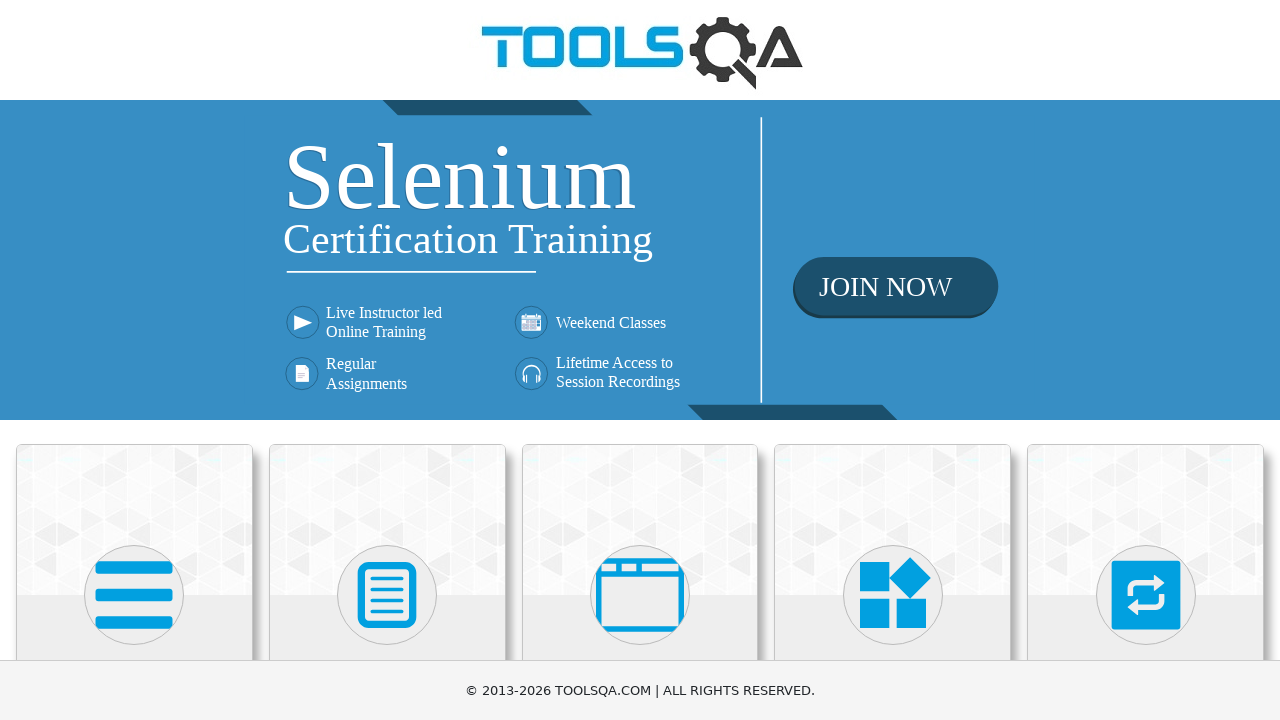

Clicked on 'Alerts, Frame & Windows' menu item at (640, 360) on text=Alerts, Frame & Windows
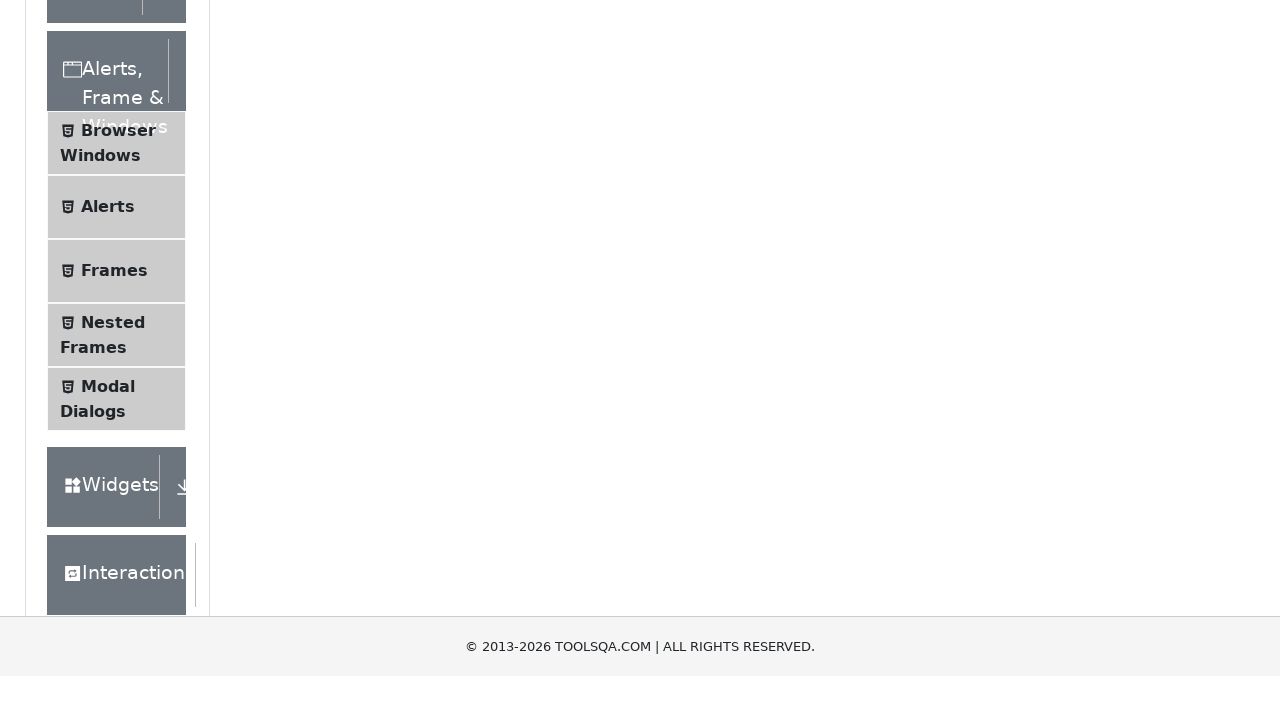

Left panel loaded
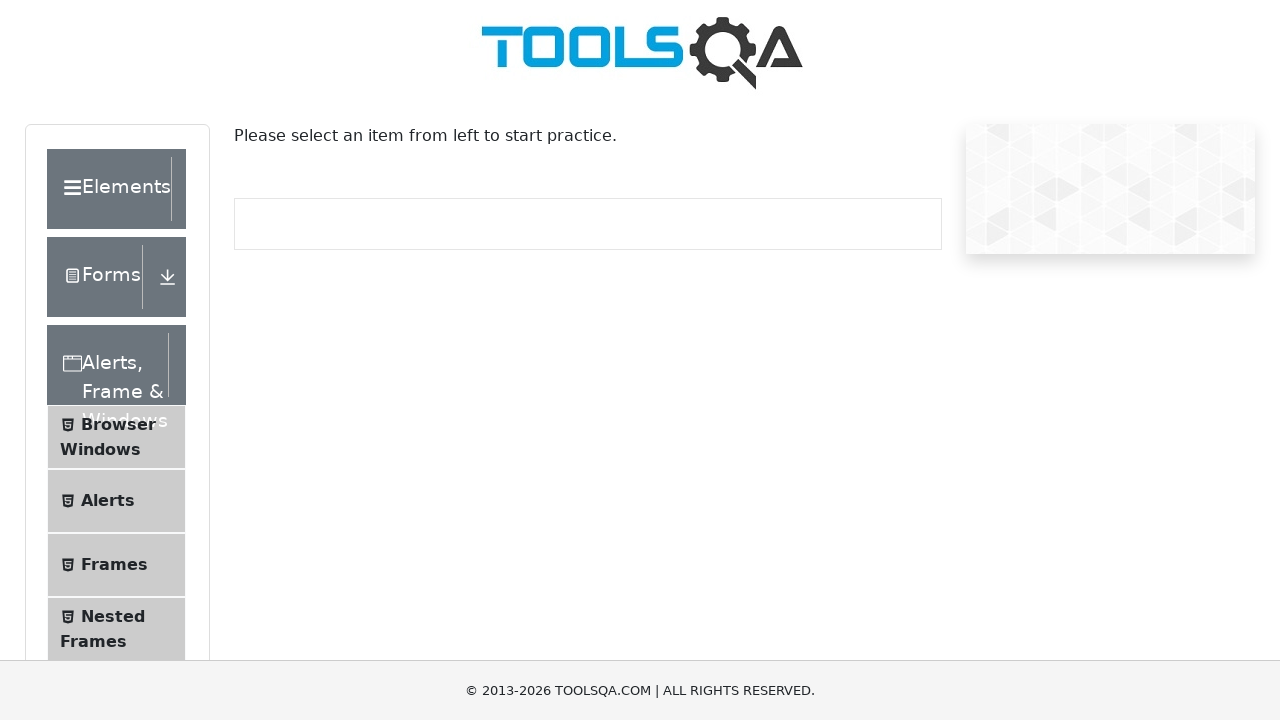

Clicked on 'Nested Frames' menu item at (113, 616) on text=Nested Frames
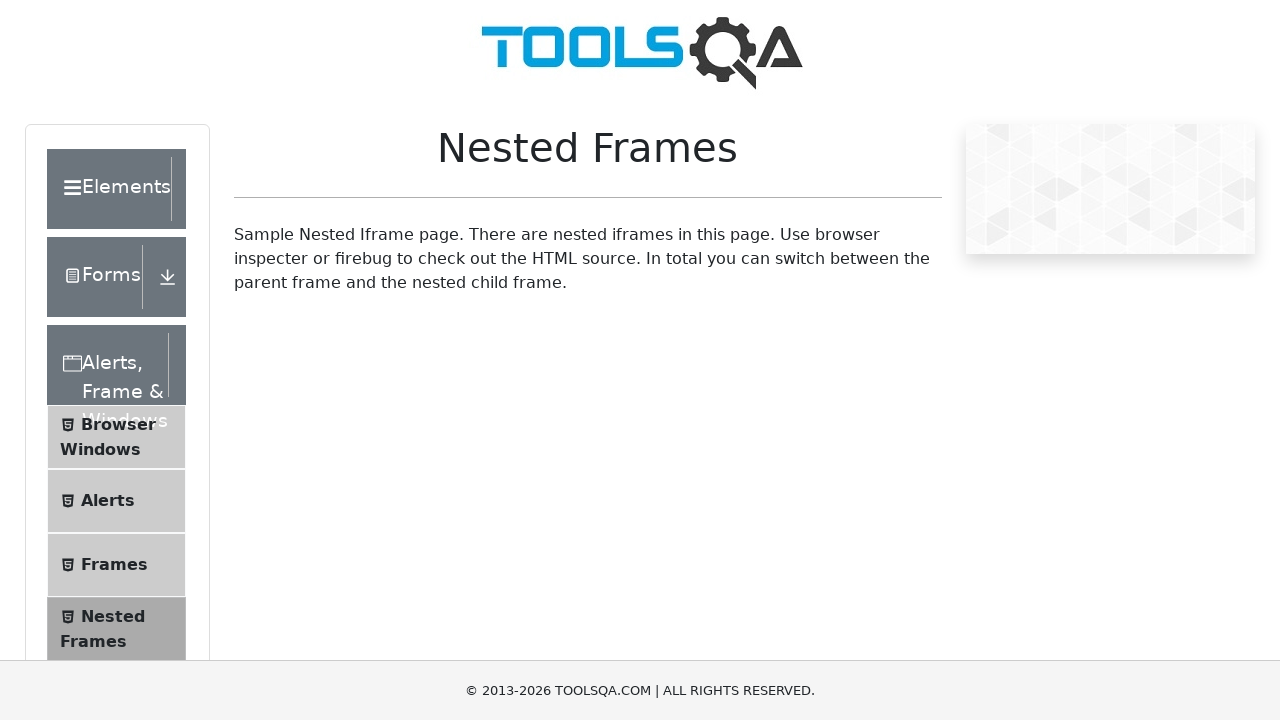

Parent frame #frame1 is present on the page
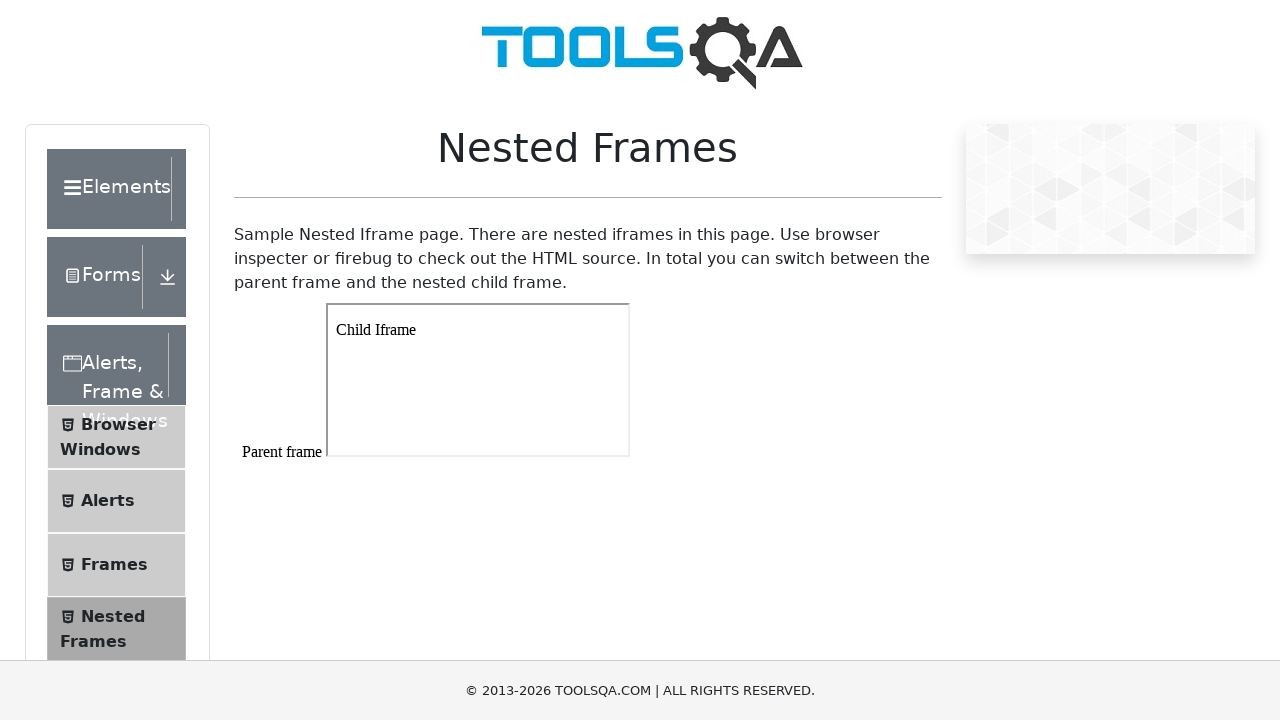

Located parent frame #frame1
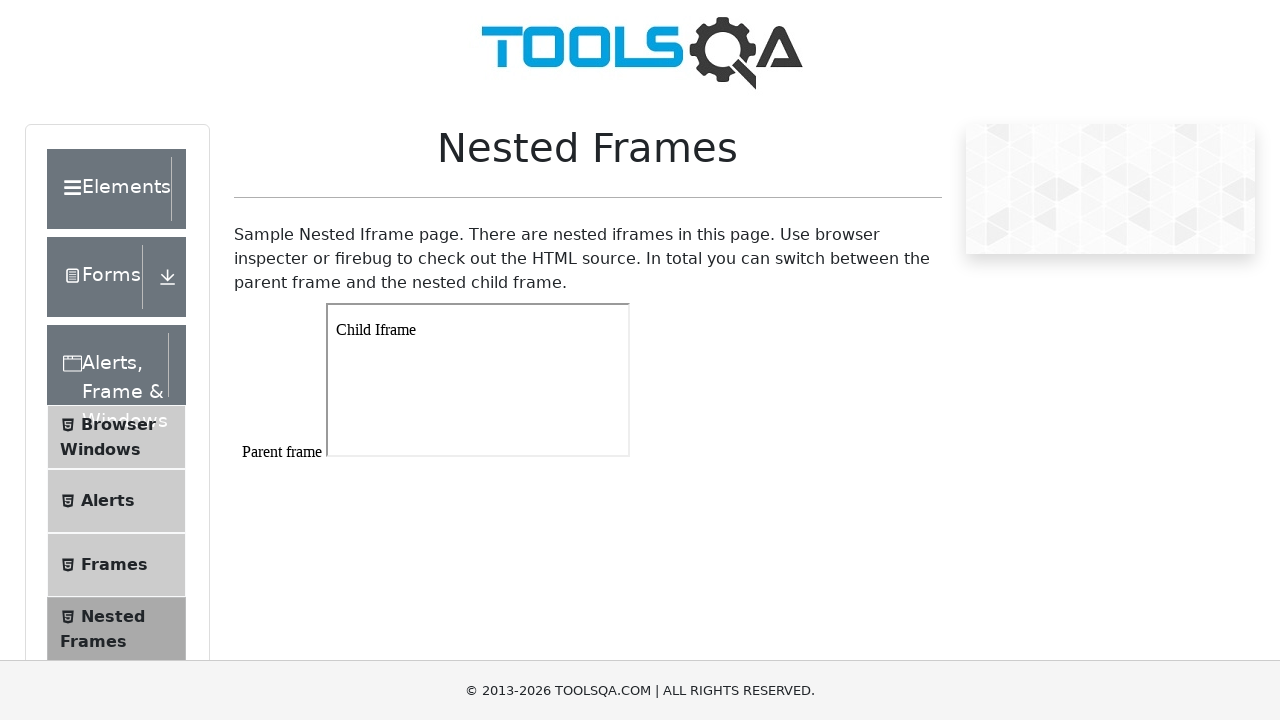

Parent frame body element is ready
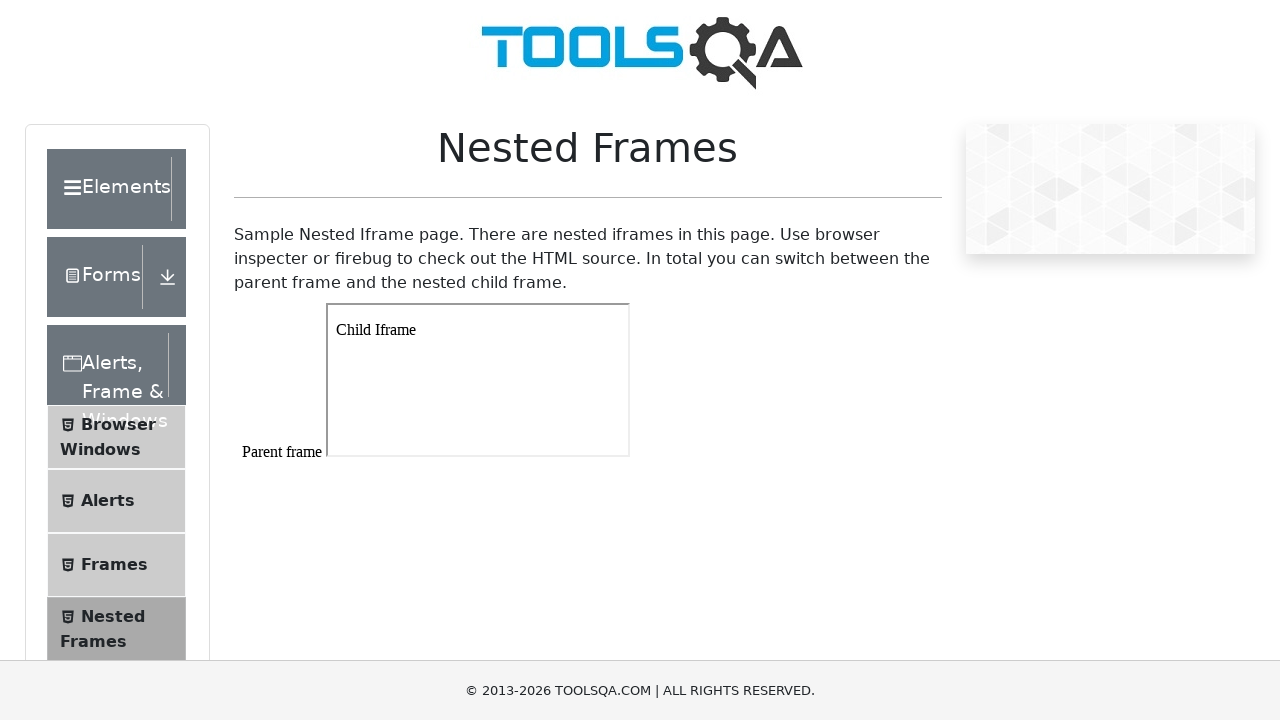

Located child iframe within parent frame
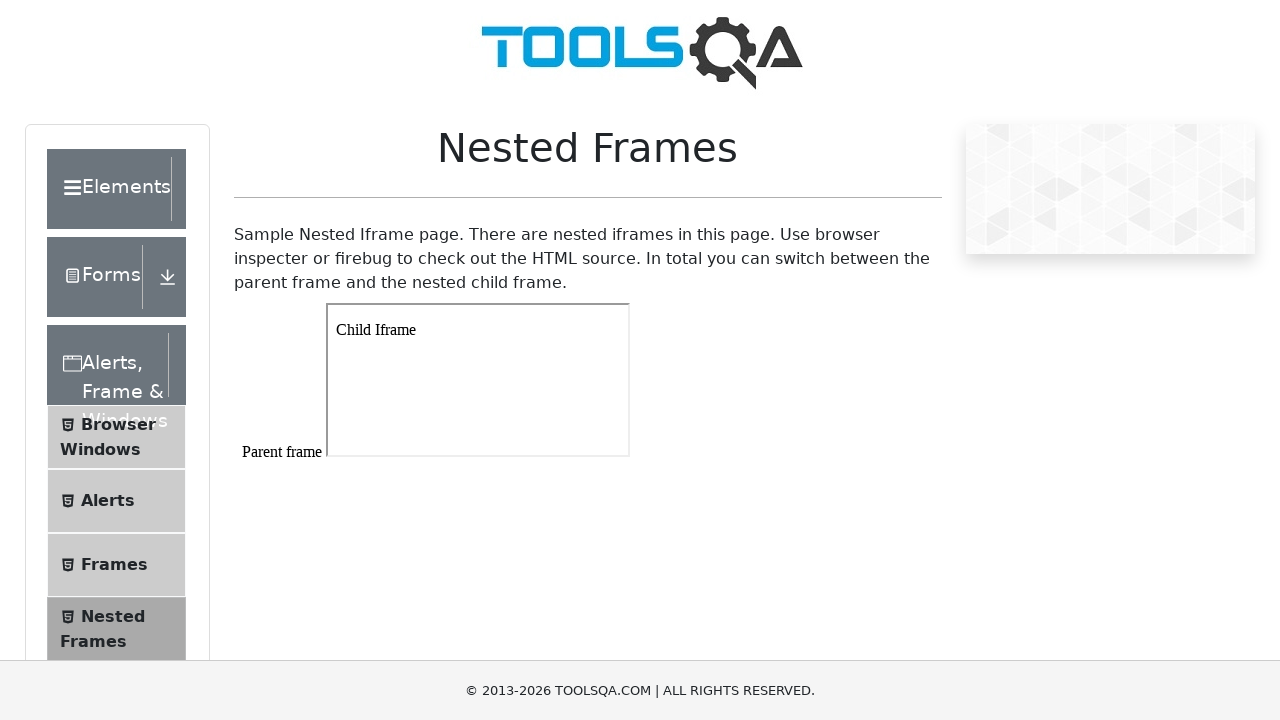

Child frame body element is ready
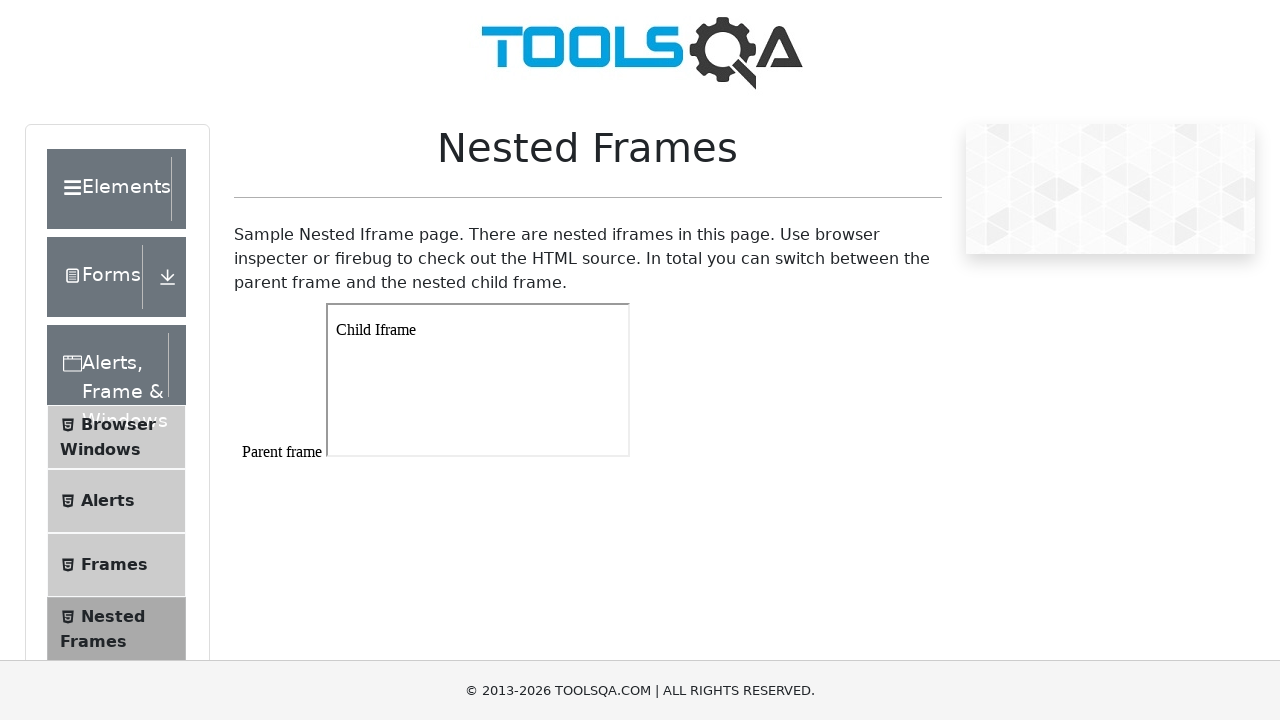

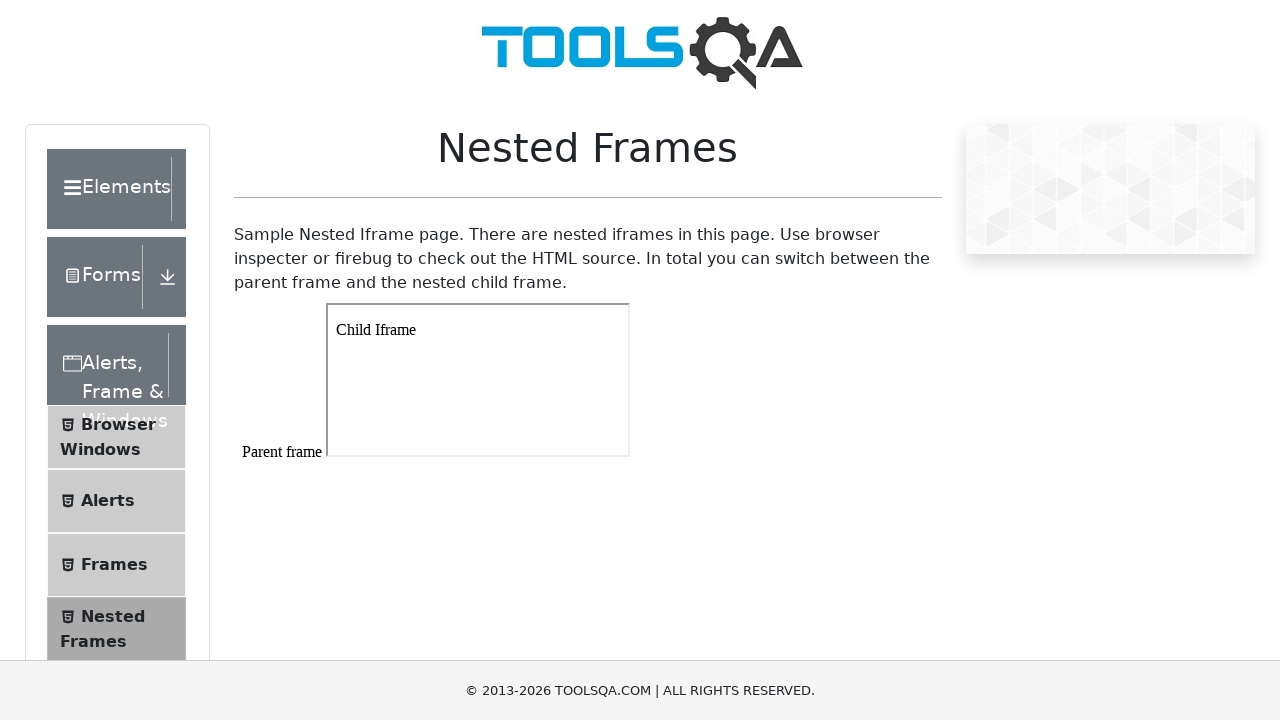